Tests drag and drop functionality on the jQuery UI droppable demo page by dragging an element and dropping it onto a target area within an iframe.

Starting URL: https://jqueryui.com/droppable/

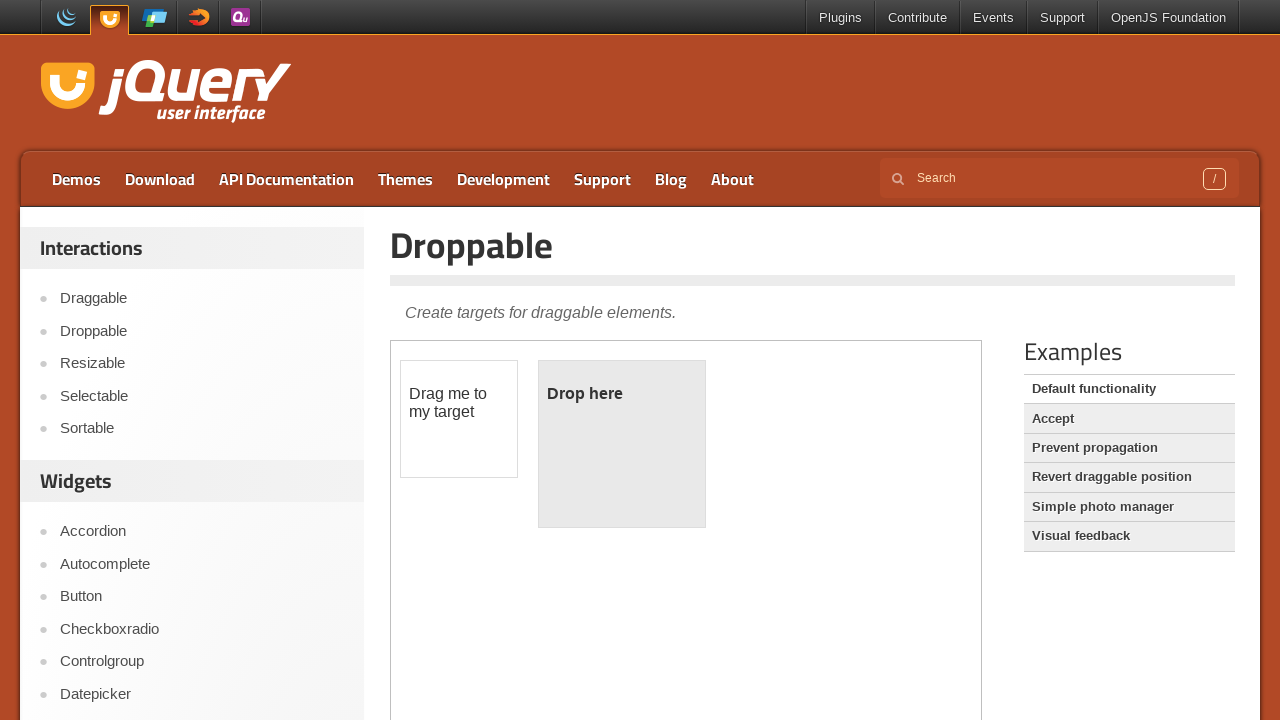

Located iframe containing drag-drop demo
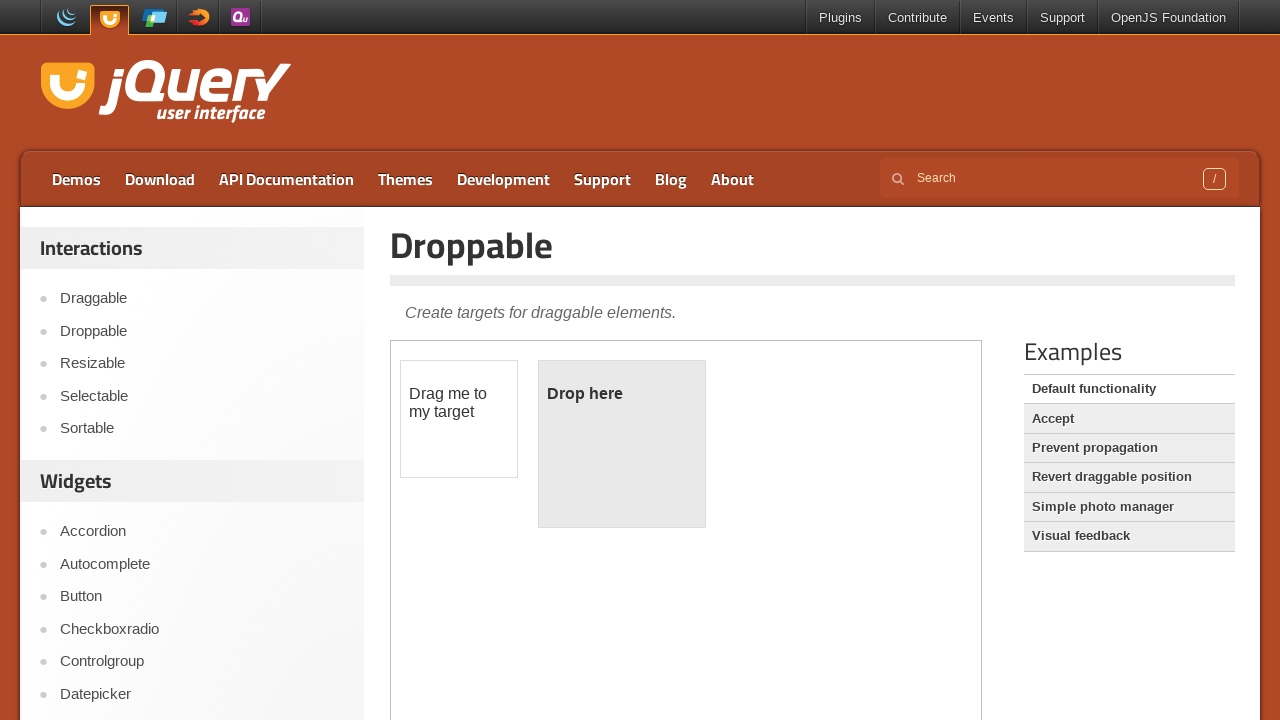

Located draggable element within iframe
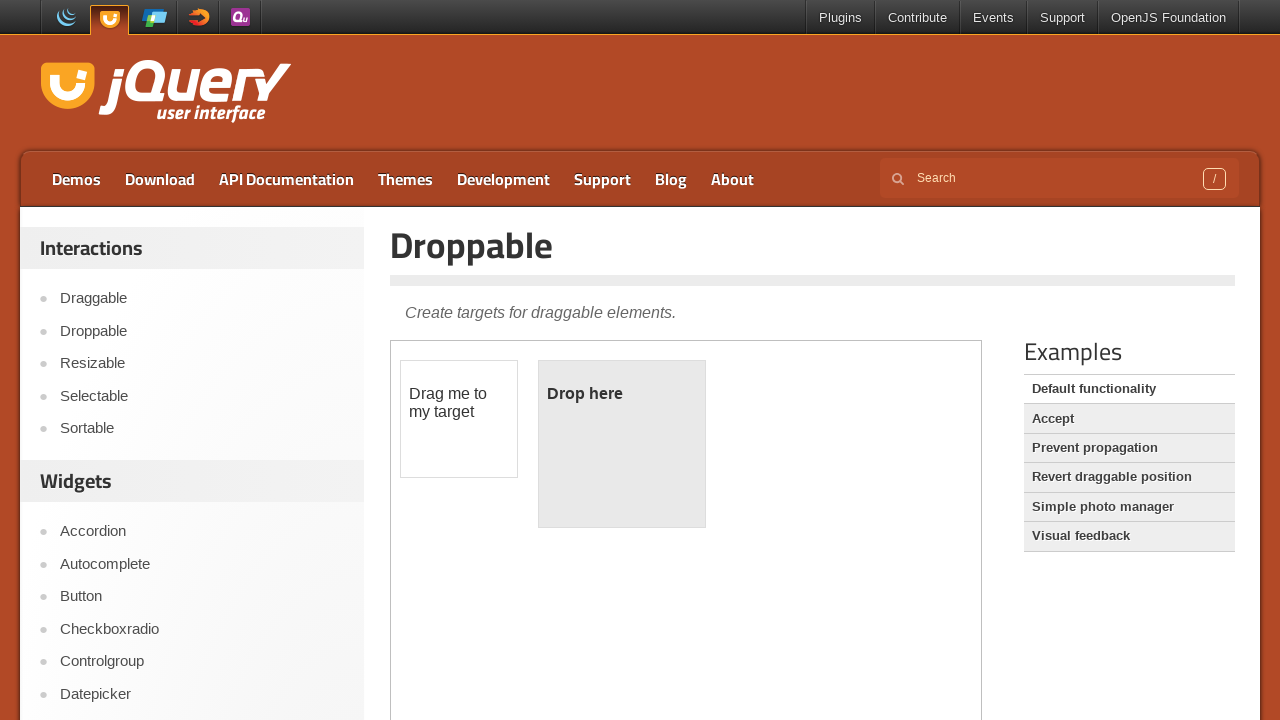

Located droppable target element within iframe
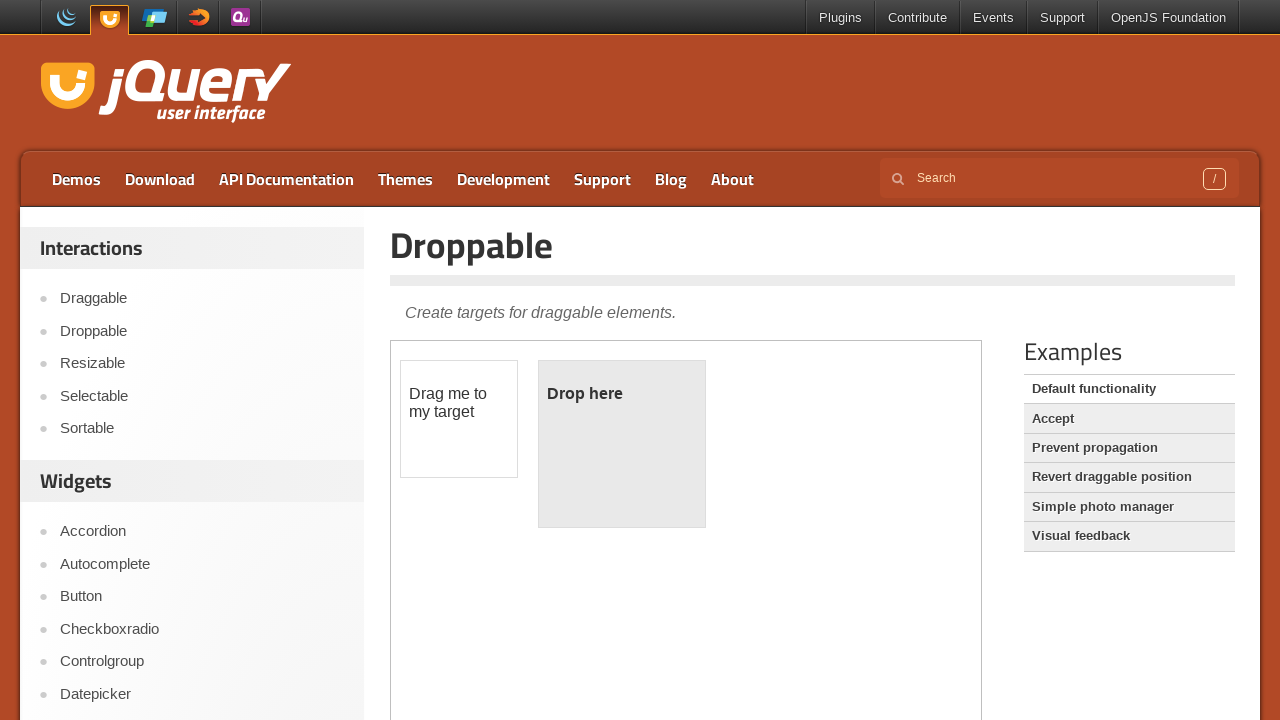

Successfully dragged element and dropped it onto target area at (622, 444)
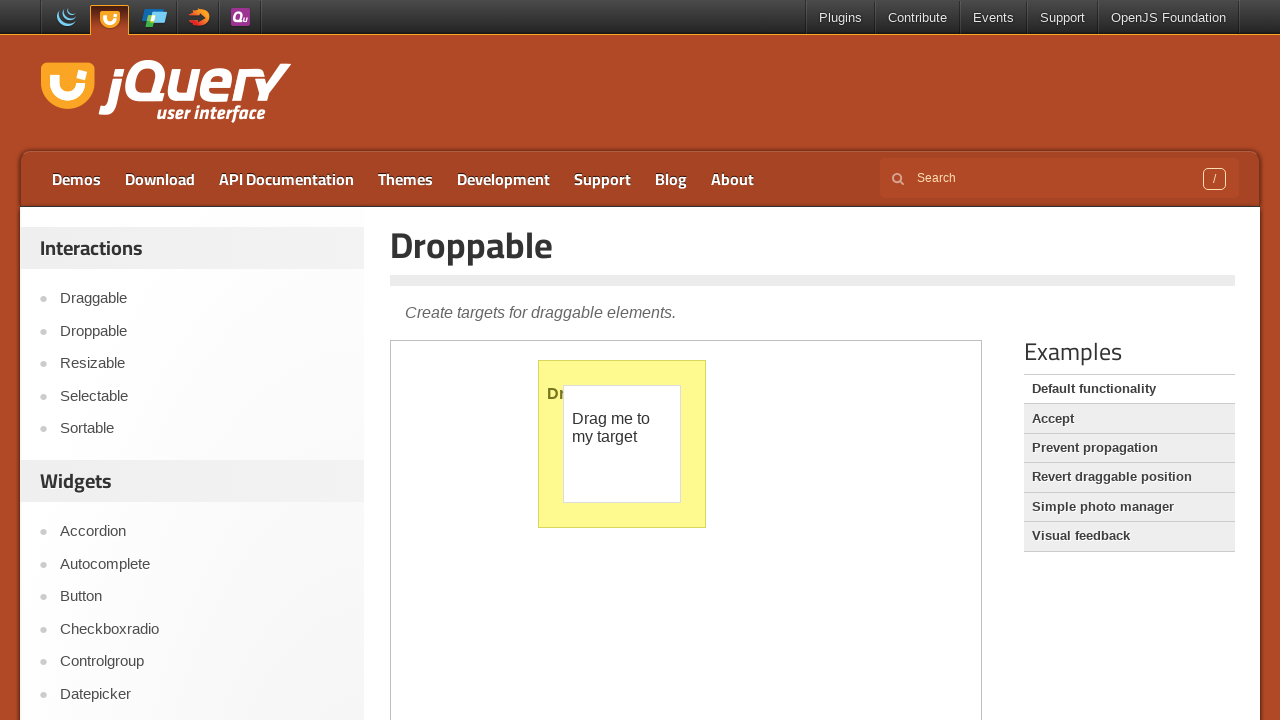

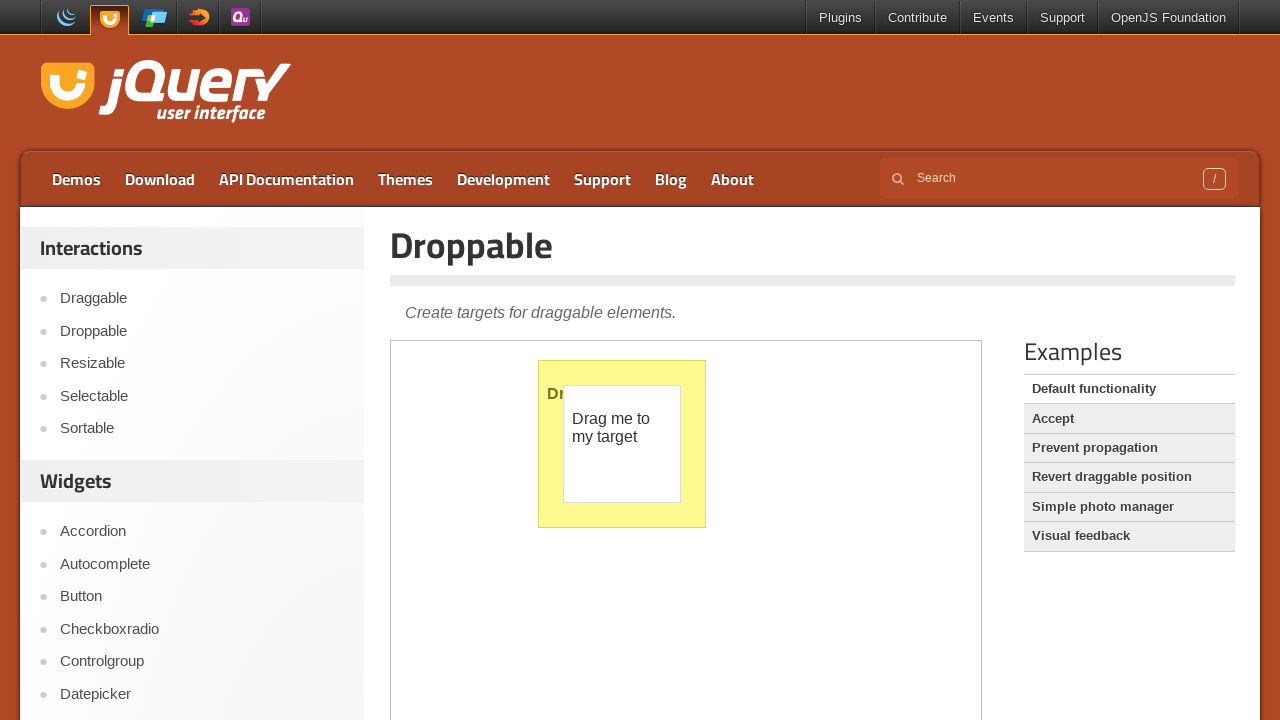